Tests that navigation links (Our Products, Special Offer, Popular Items, Contact Us) are displayed and clickable on the home page

Starting URL: https://www.advantageonlineshopping.com/#/

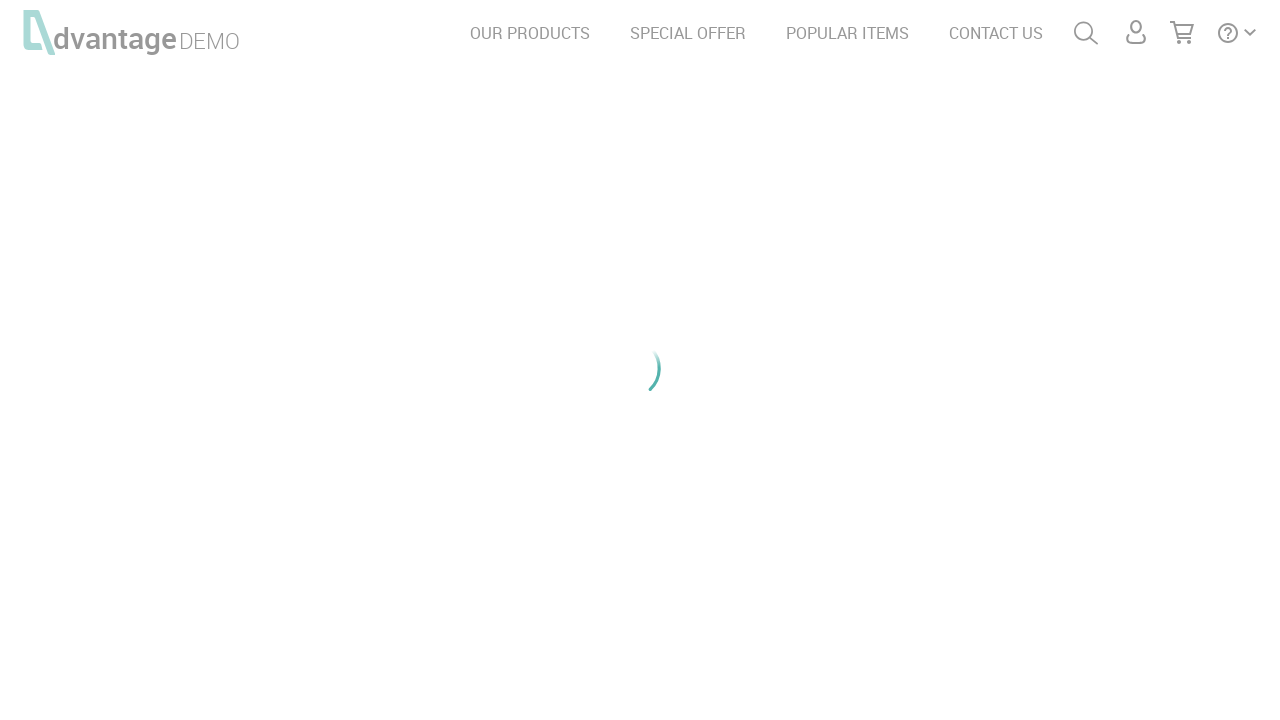

Clicked OUR PRODUCTS navigation link at (530, 33) on xpath=//a[contains(., 'OUR PRODUCTS')]
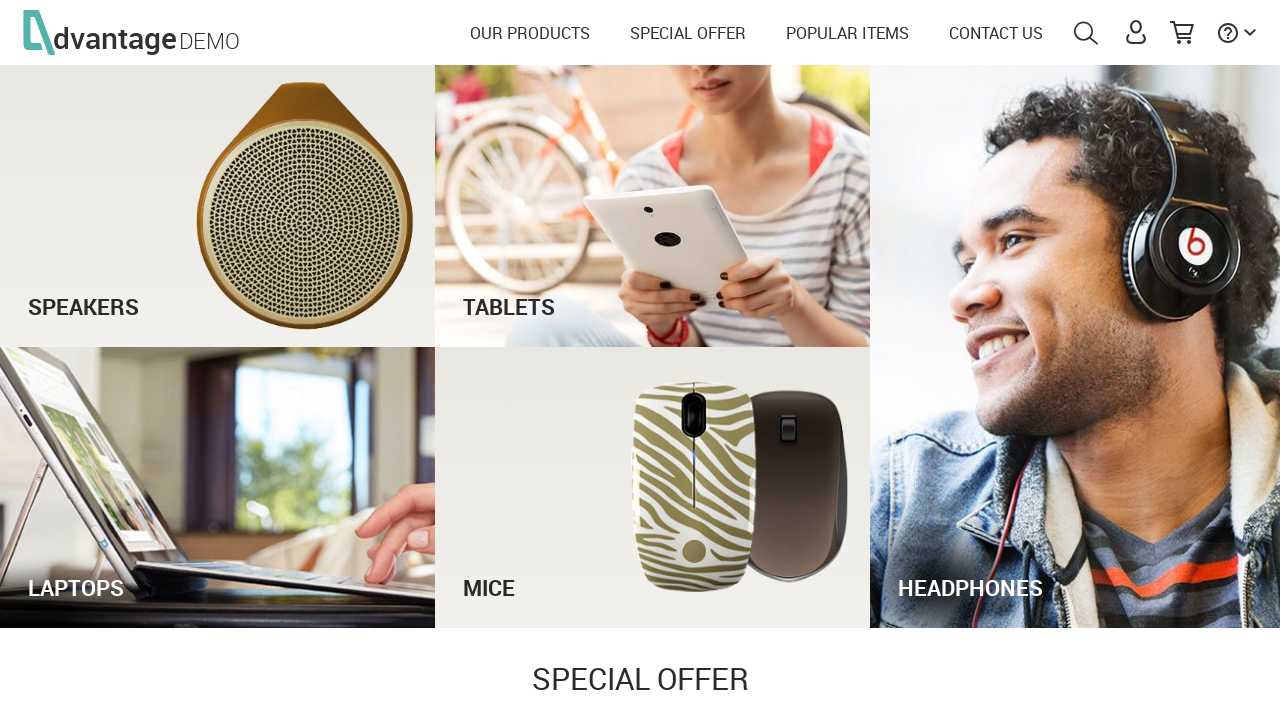

Waited for network idle after clicking OUR PRODUCTS
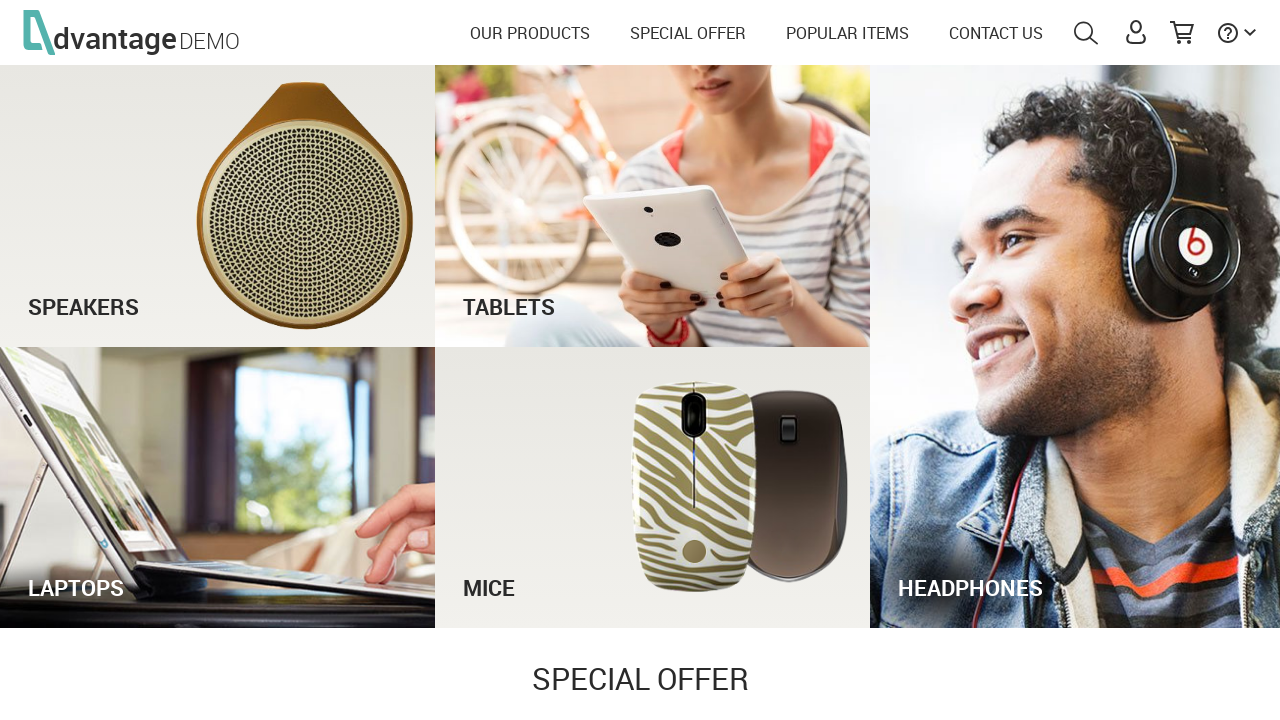

Clicked SPECIAL OFFER navigation link at (688, 33) on xpath=//a[contains(., 'SPECIAL OFFER')]
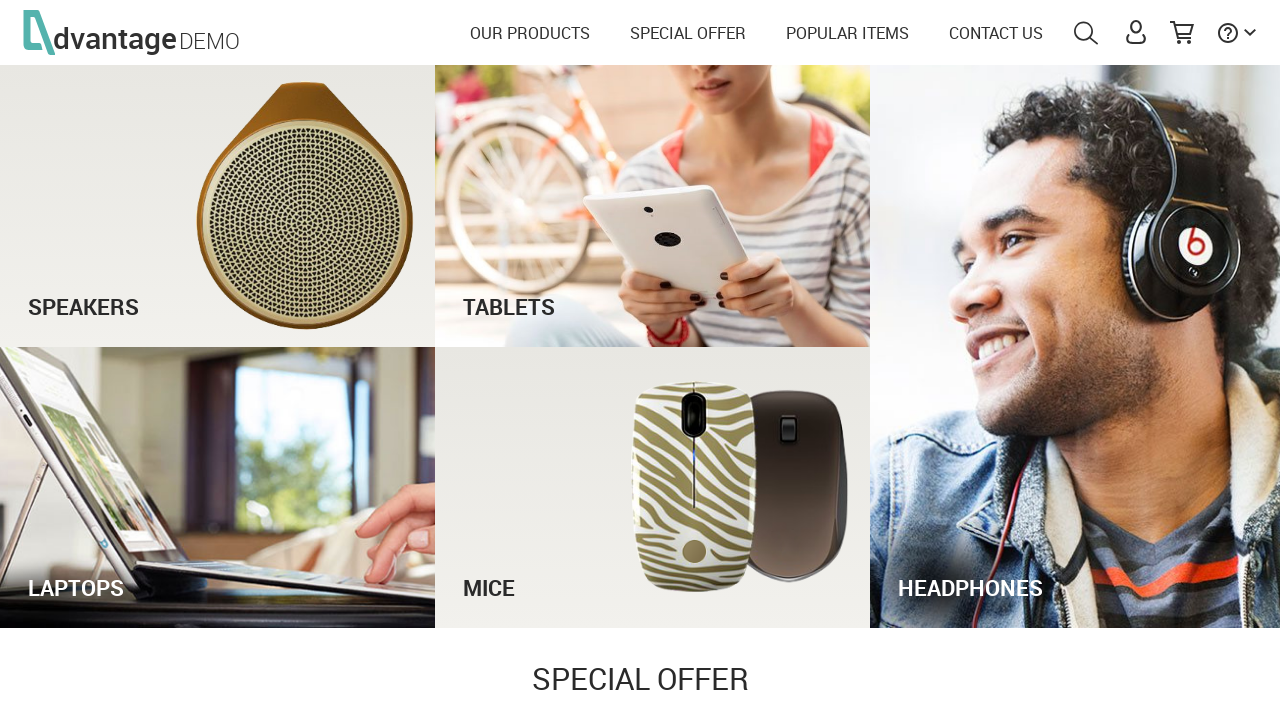

Waited for network idle after clicking SPECIAL OFFER
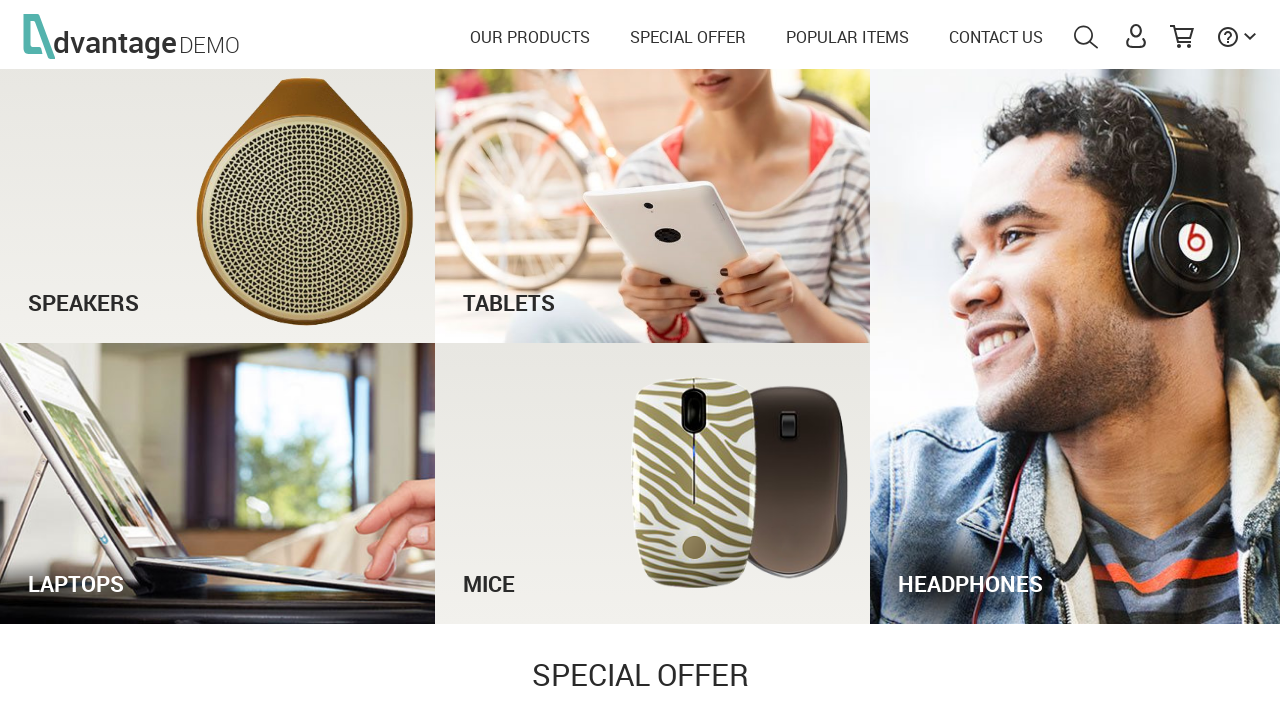

Clicked POPULAR ITEMS navigation link at (848, 33) on xpath=//a[contains(., 'POPULAR ITEMS')]
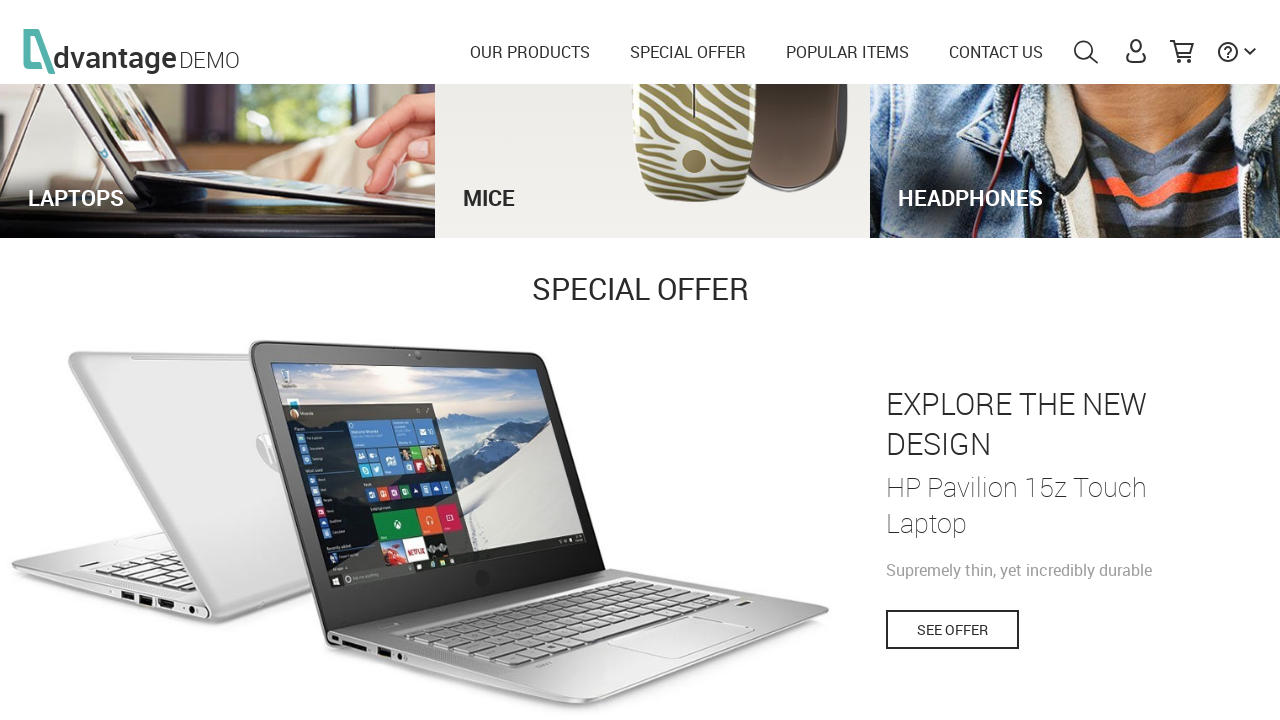

Waited for network idle after clicking POPULAR ITEMS
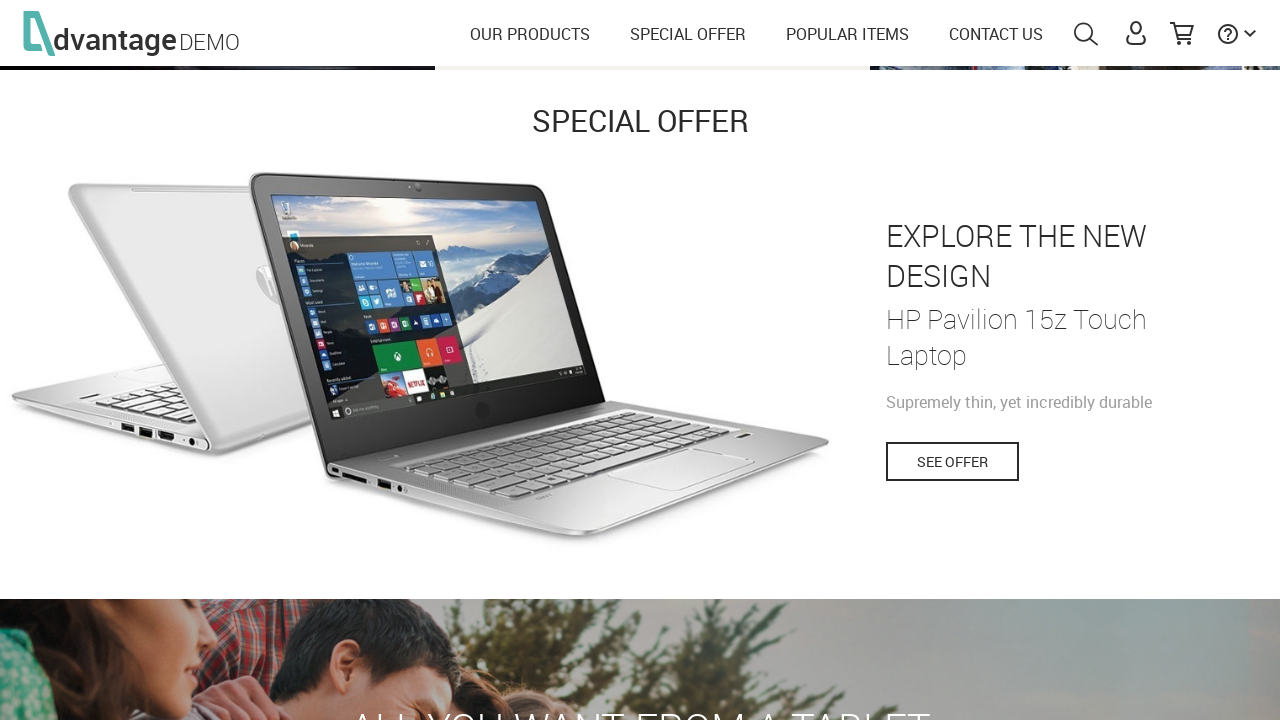

Clicked CONTACT US navigation link at (996, 33) on xpath=//a[contains(., 'CONTACT US')]
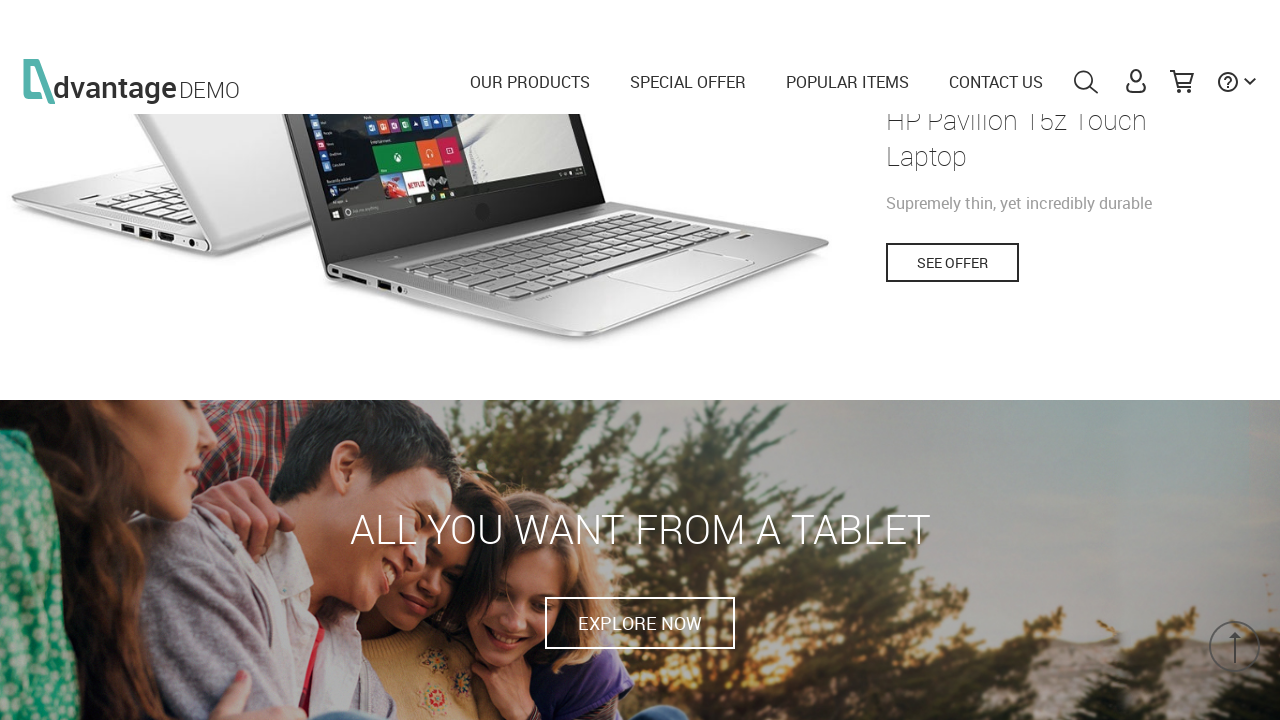

Waited for network idle after clicking CONTACT US
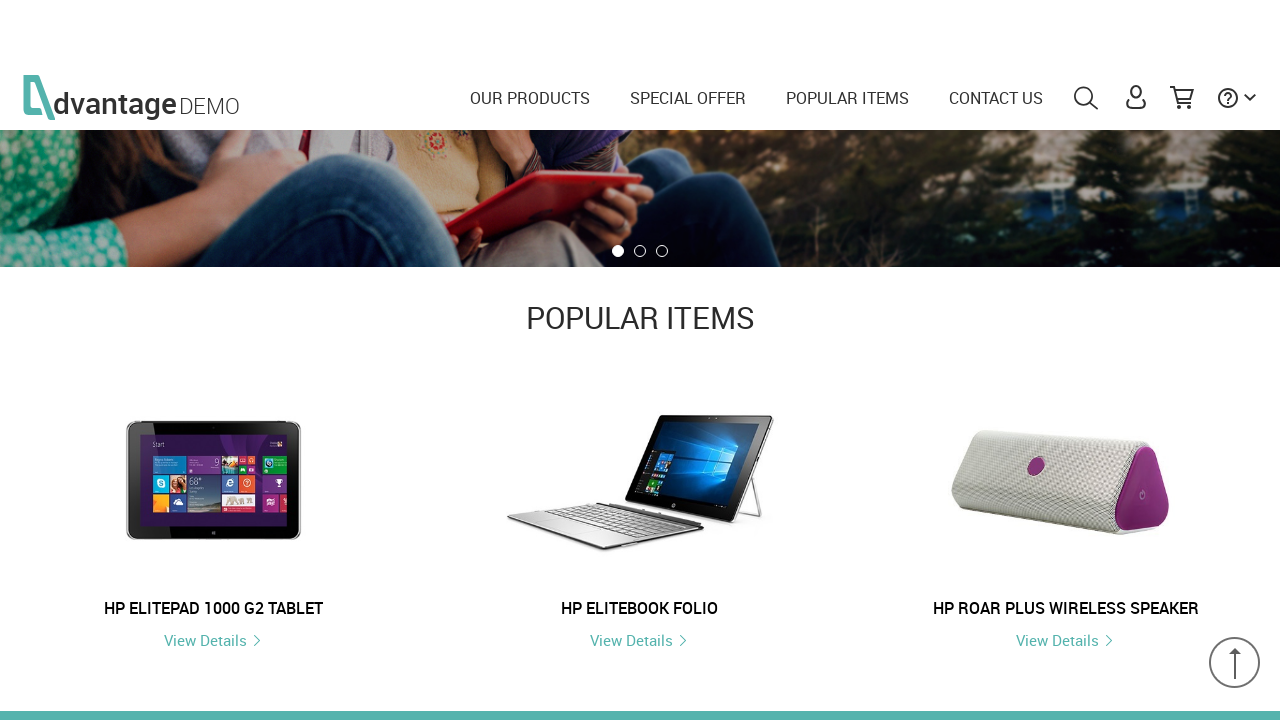

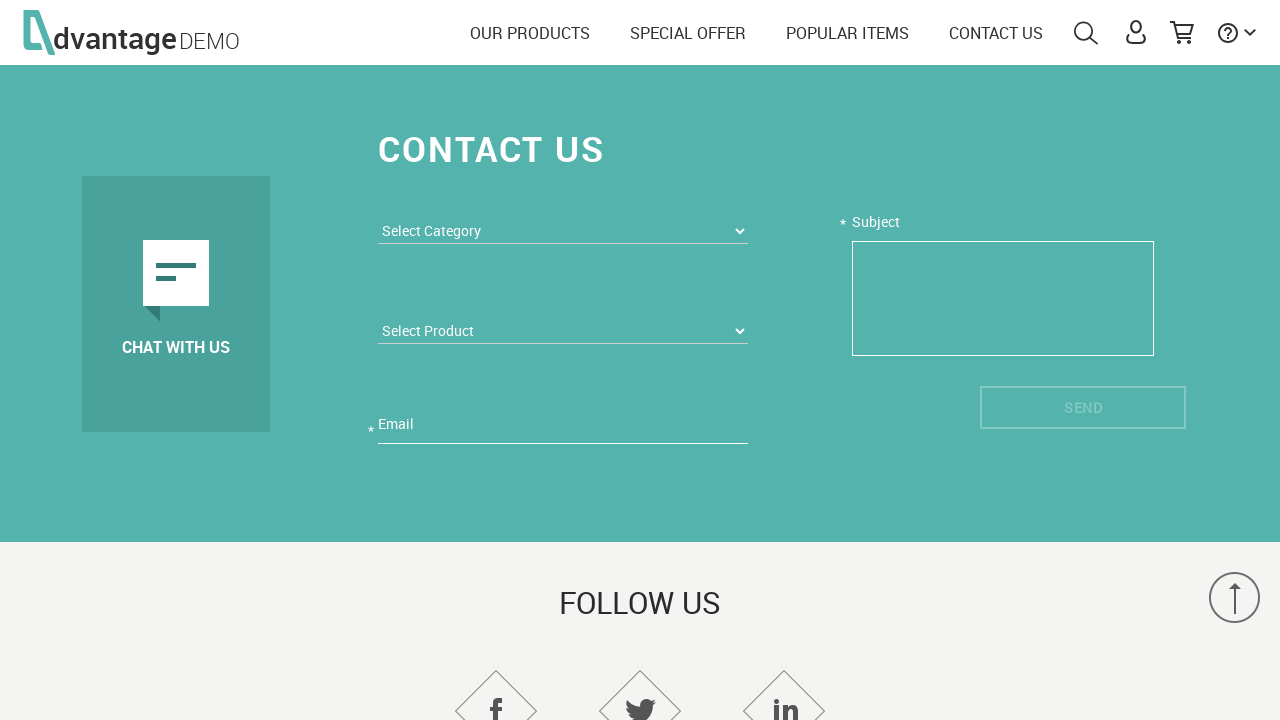